Tests displaying all items after applying different filters

Starting URL: https://demo.playwright.dev/todomvc

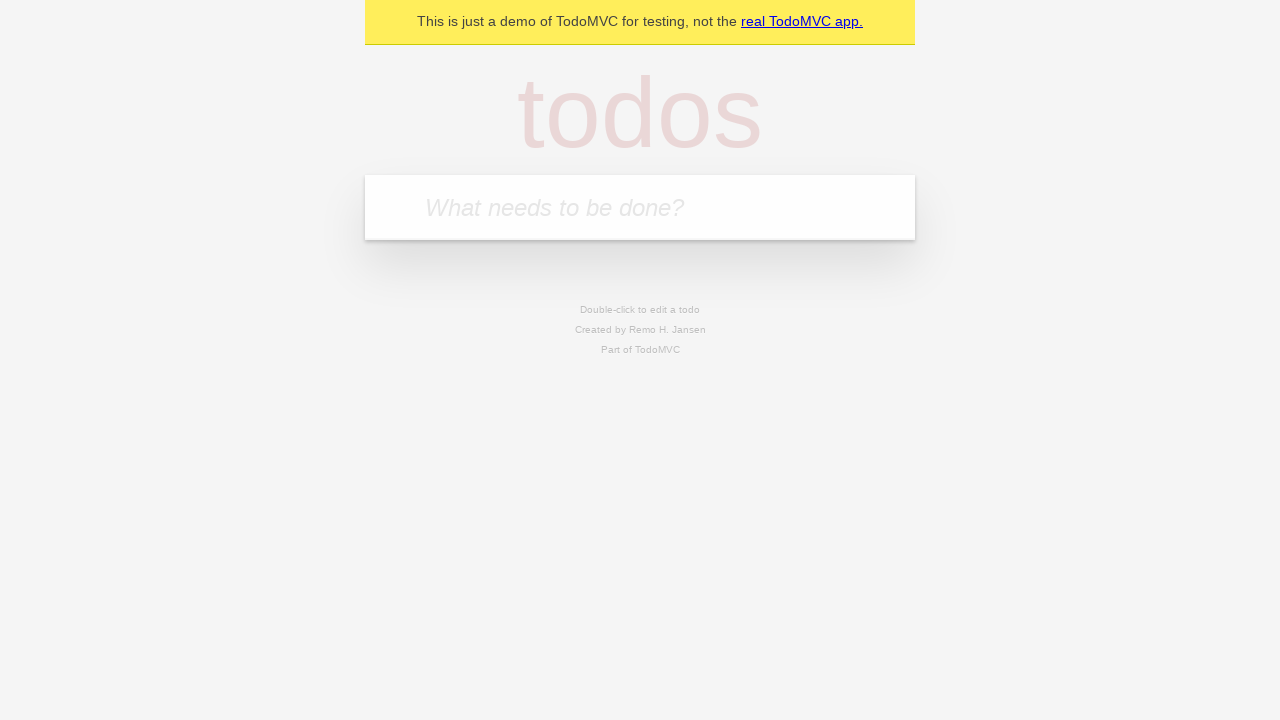

Filled todo input with 'buy some cheese' on internal:attr=[placeholder="What needs to be done?"i]
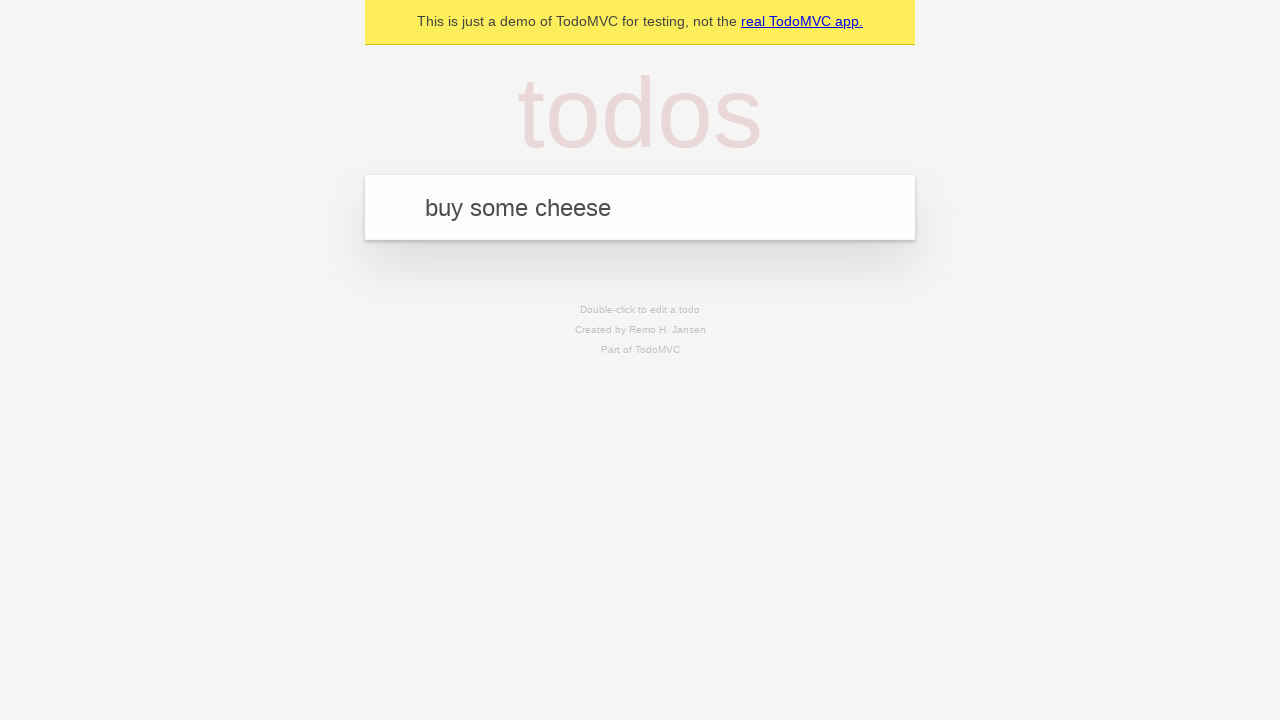

Pressed Enter to add first todo on internal:attr=[placeholder="What needs to be done?"i]
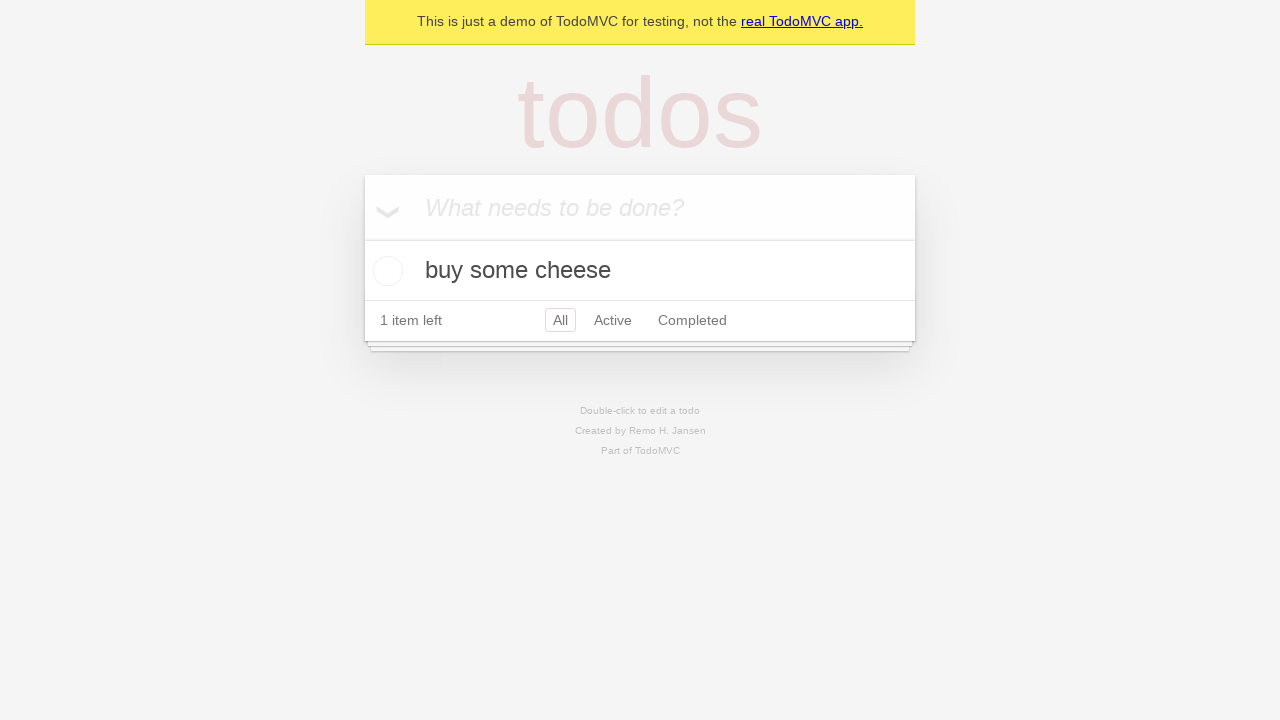

Filled todo input with 'feed the cat' on internal:attr=[placeholder="What needs to be done?"i]
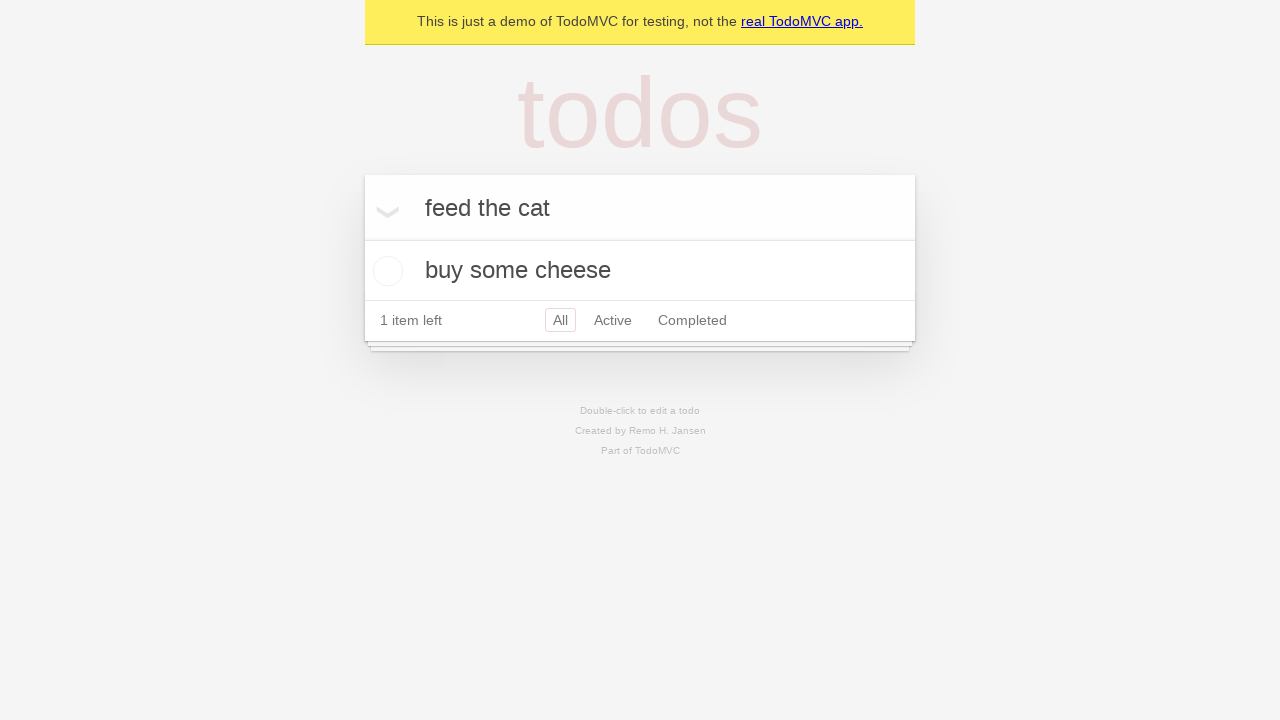

Pressed Enter to add second todo on internal:attr=[placeholder="What needs to be done?"i]
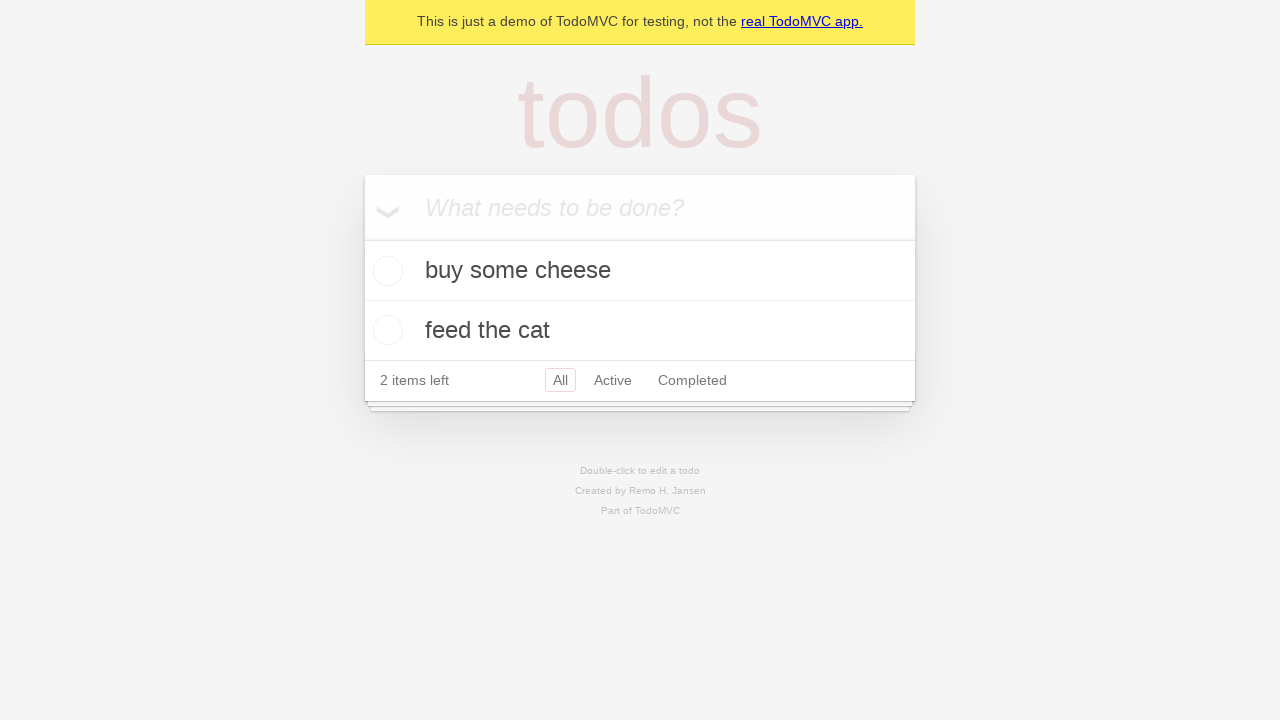

Filled todo input with 'book a doctors appointment' on internal:attr=[placeholder="What needs to be done?"i]
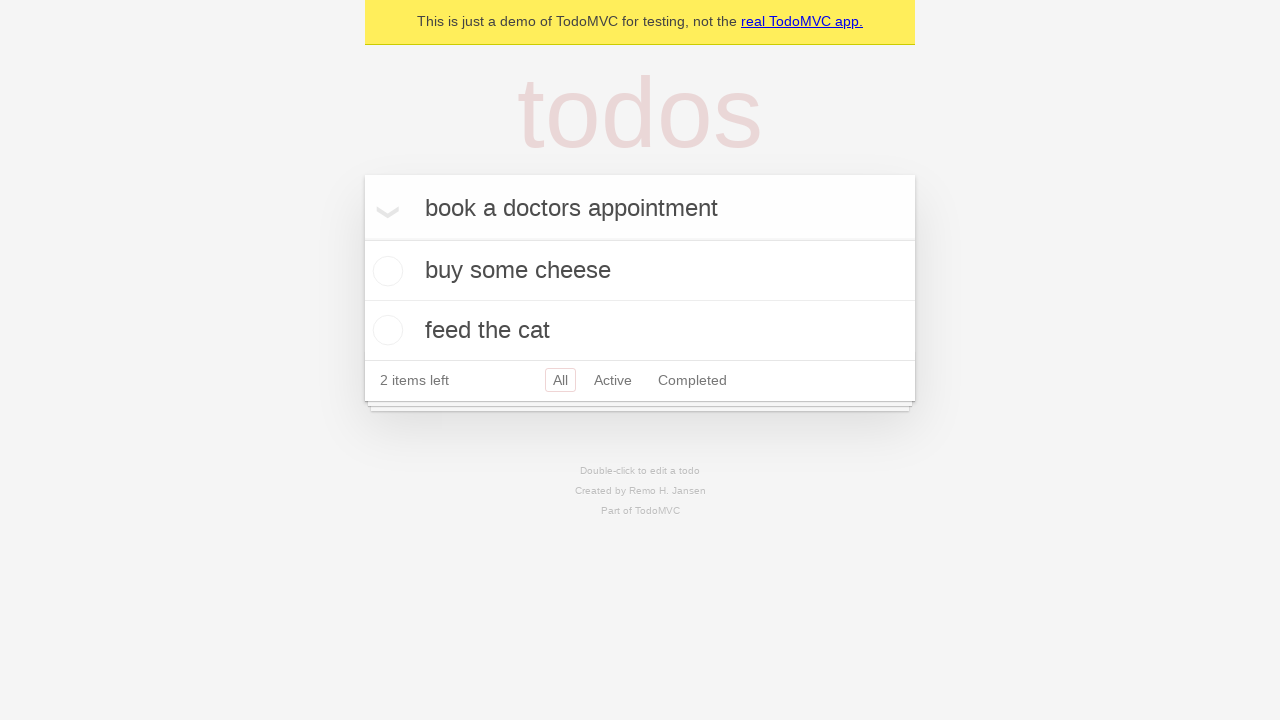

Pressed Enter to add third todo on internal:attr=[placeholder="What needs to be done?"i]
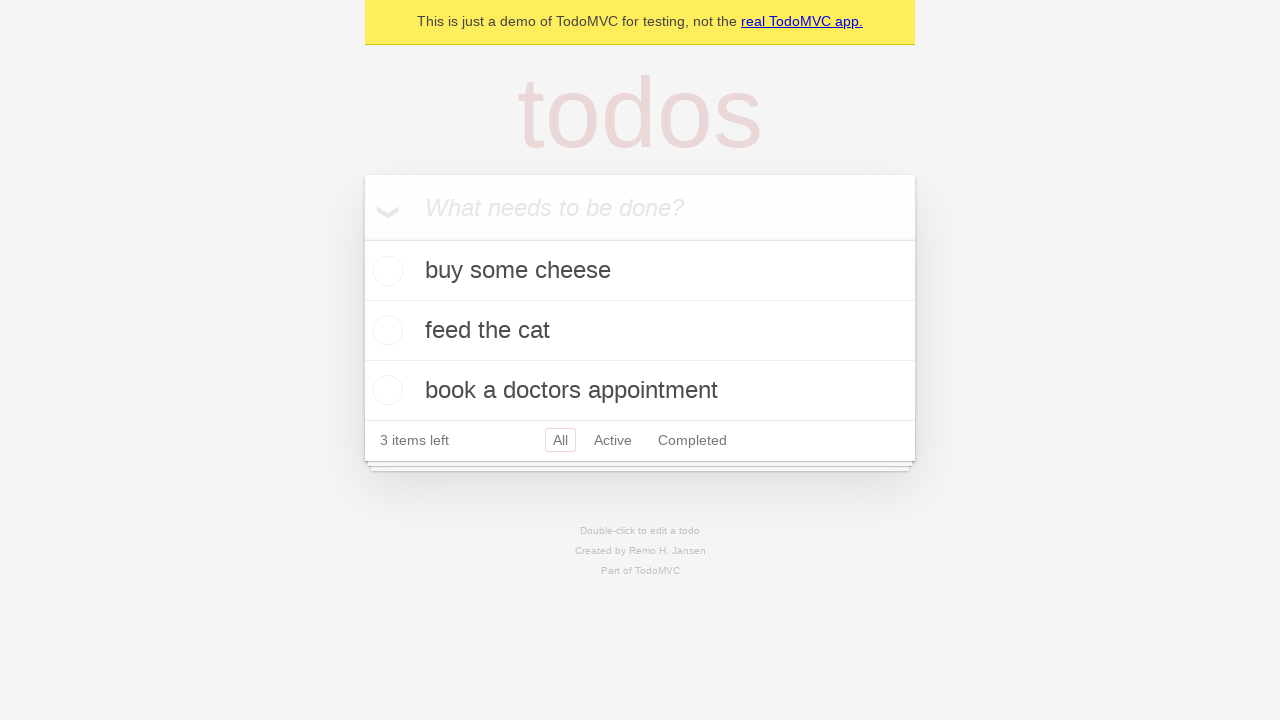

Checked the second todo to mark it as completed at (385, 330) on internal:testid=[data-testid="todo-item"s] >> nth=1 >> internal:role=checkbox
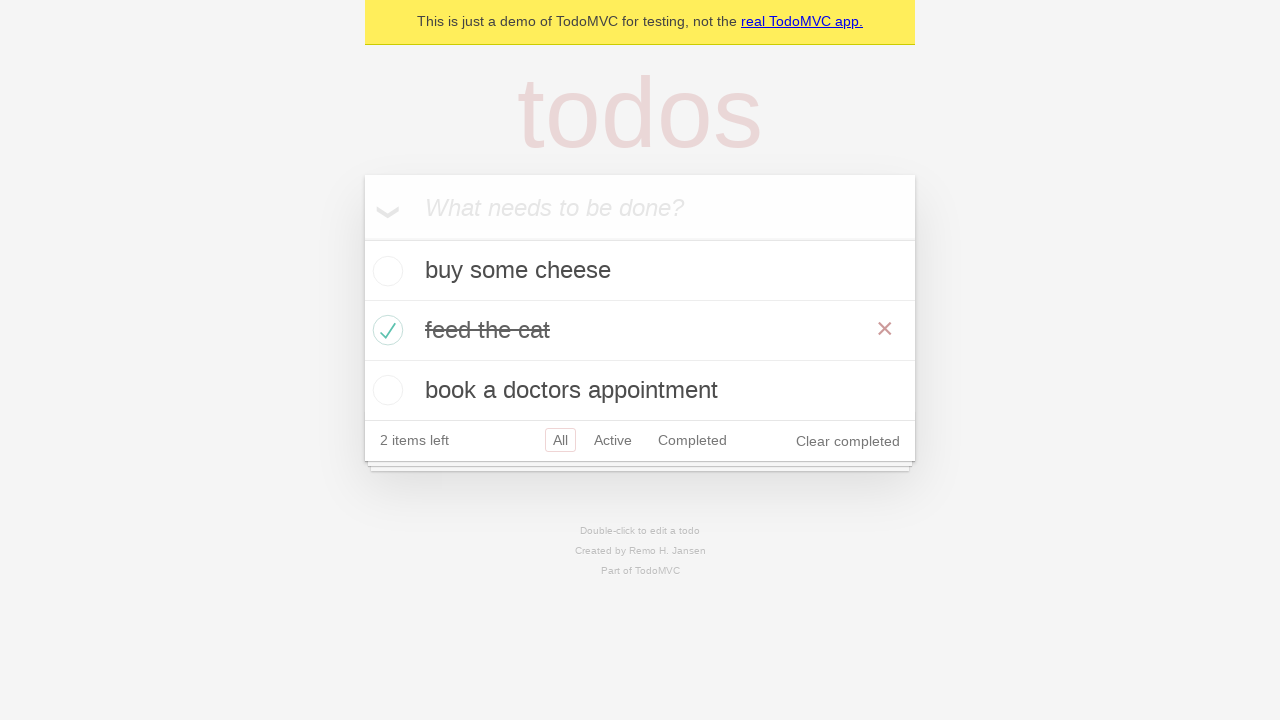

Clicked on Active filter to display only active todos at (613, 440) on internal:role=link[name="Active"i]
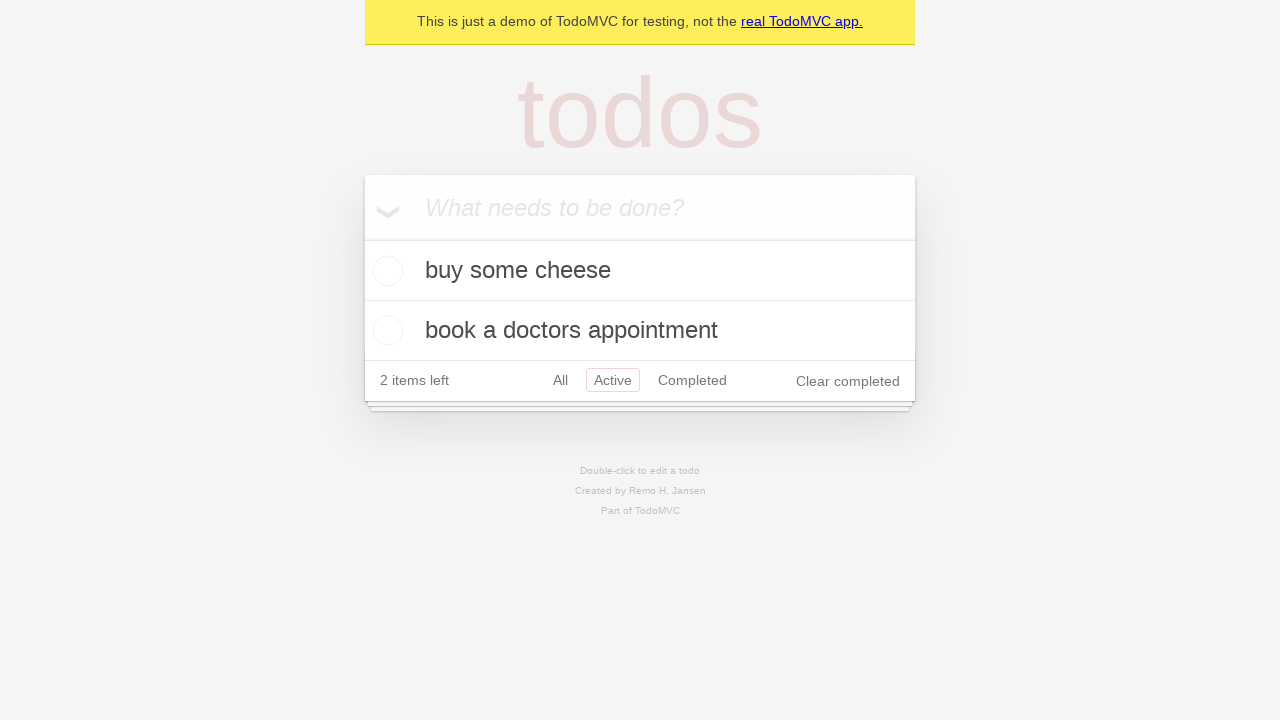

Clicked on Completed filter to display only completed todos at (692, 380) on internal:role=link[name="Completed"i]
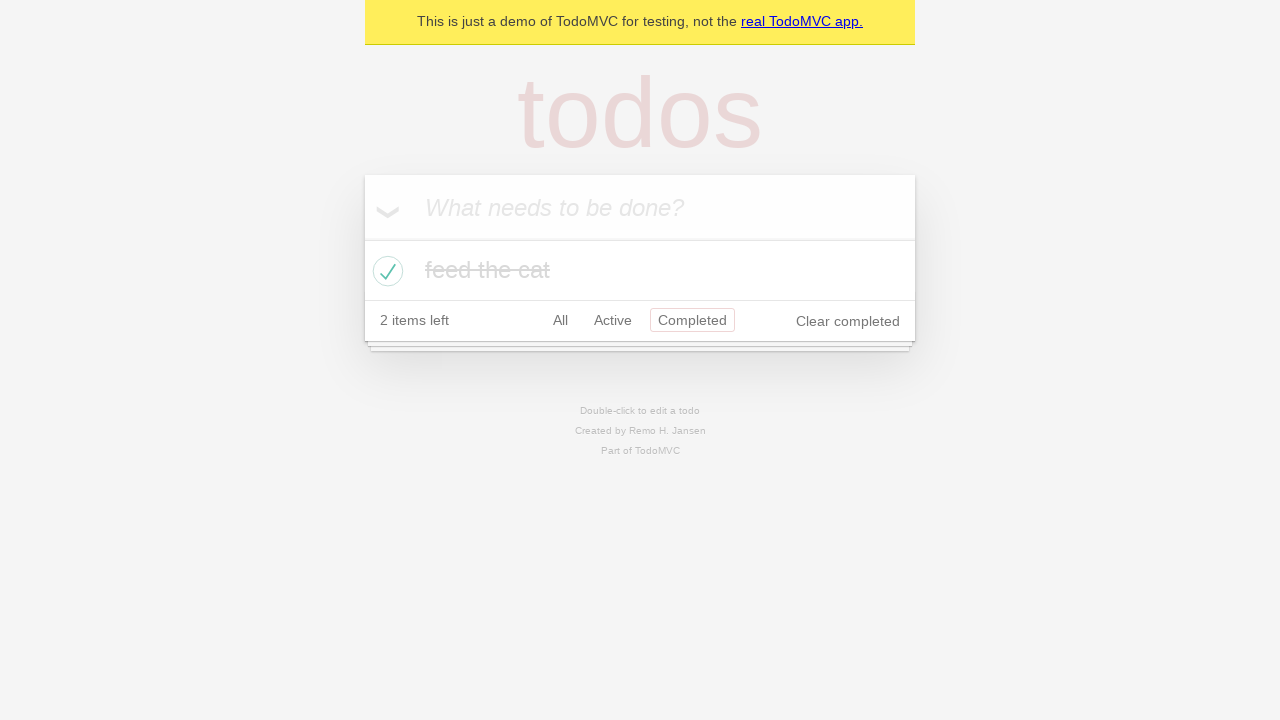

Clicked on All filter to display all items at (560, 320) on internal:role=link[name="All"i]
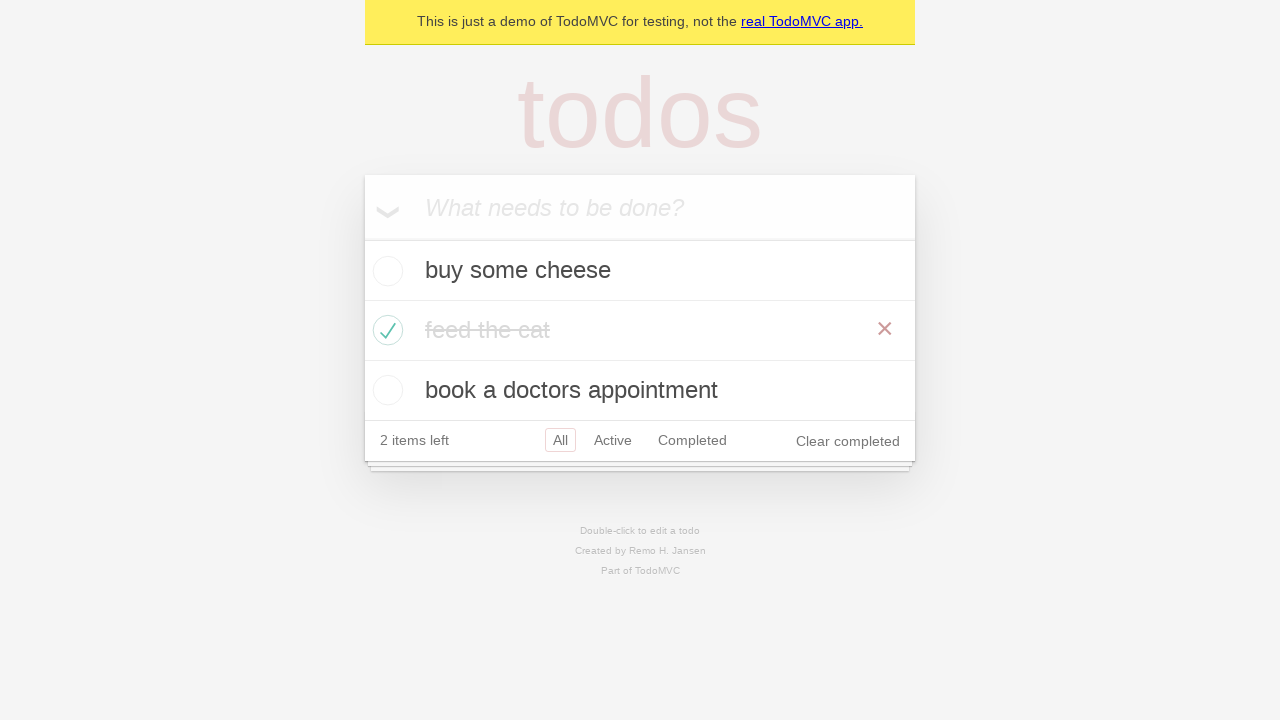

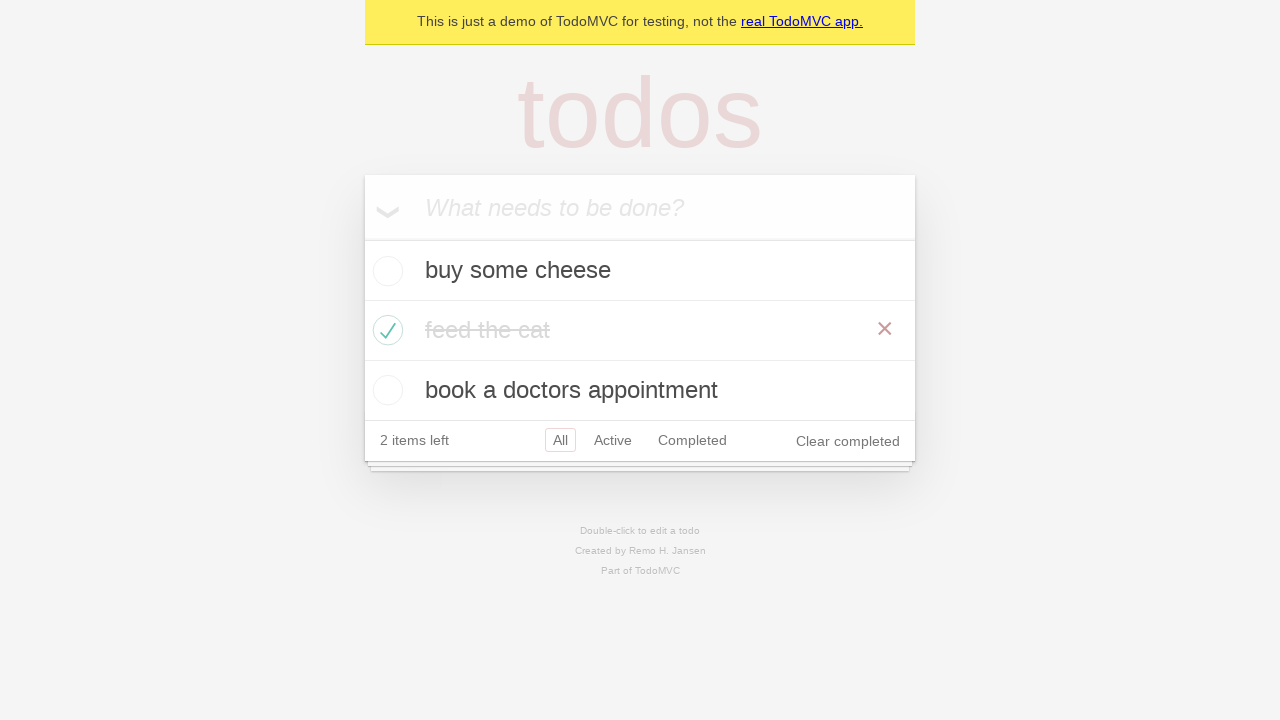